Tests browser alert dialog by clicking a button that triggers an alert, waiting for the alert to appear, and accepting it

Starting URL: https://bonigarcia.dev/selenium-webdriver-java/dialog-boxes.html

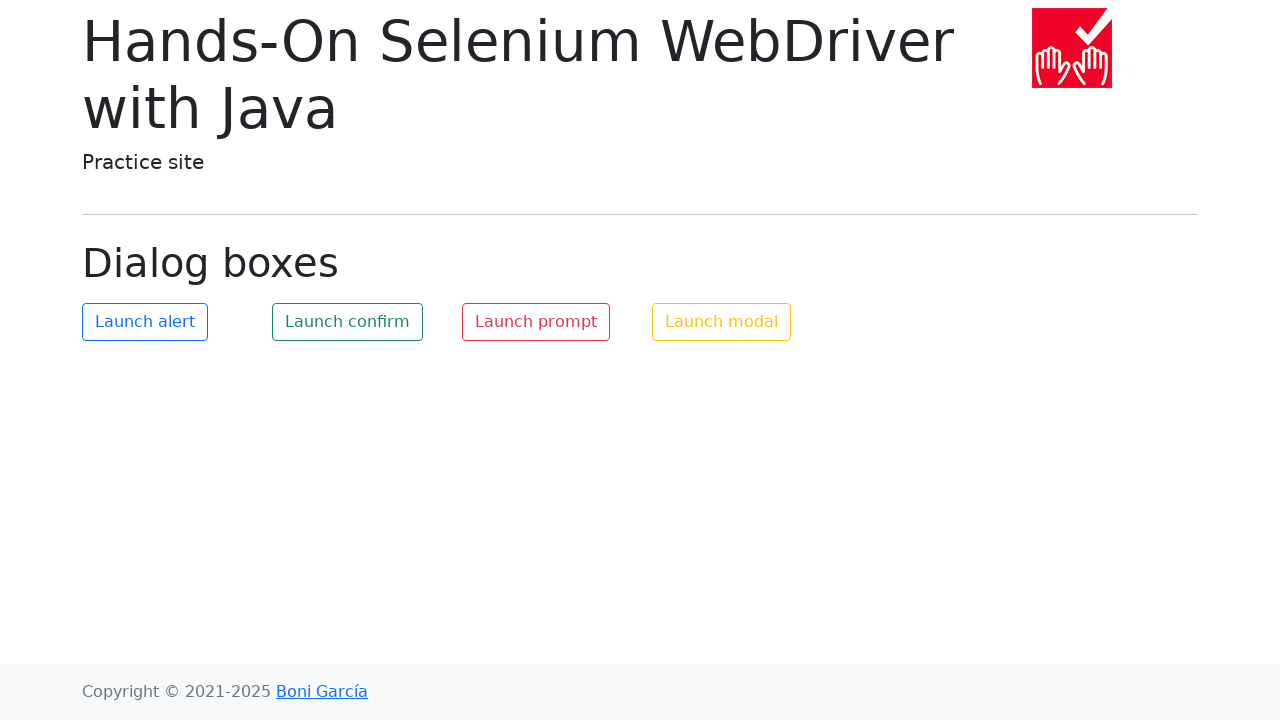

Clicked button to trigger alert dialog at (145, 322) on #my-alert
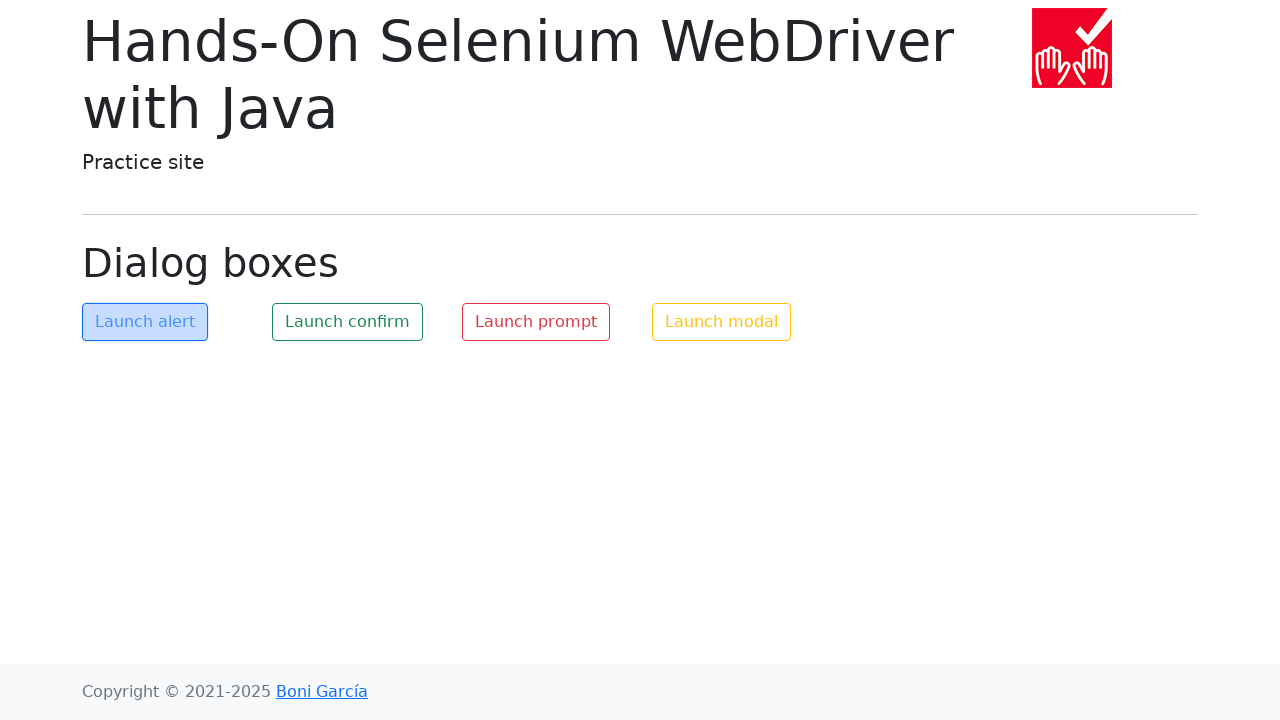

Set up dialog handler to accept alert
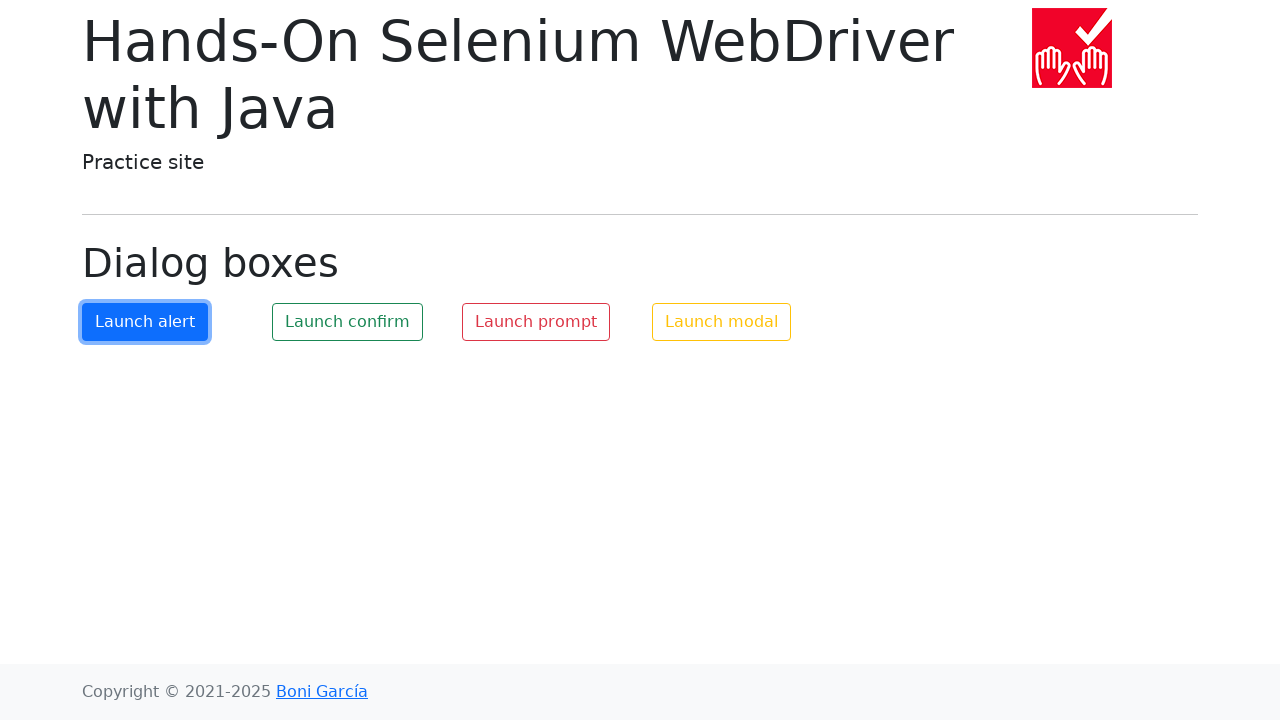

Waited for alert dialog to be handled
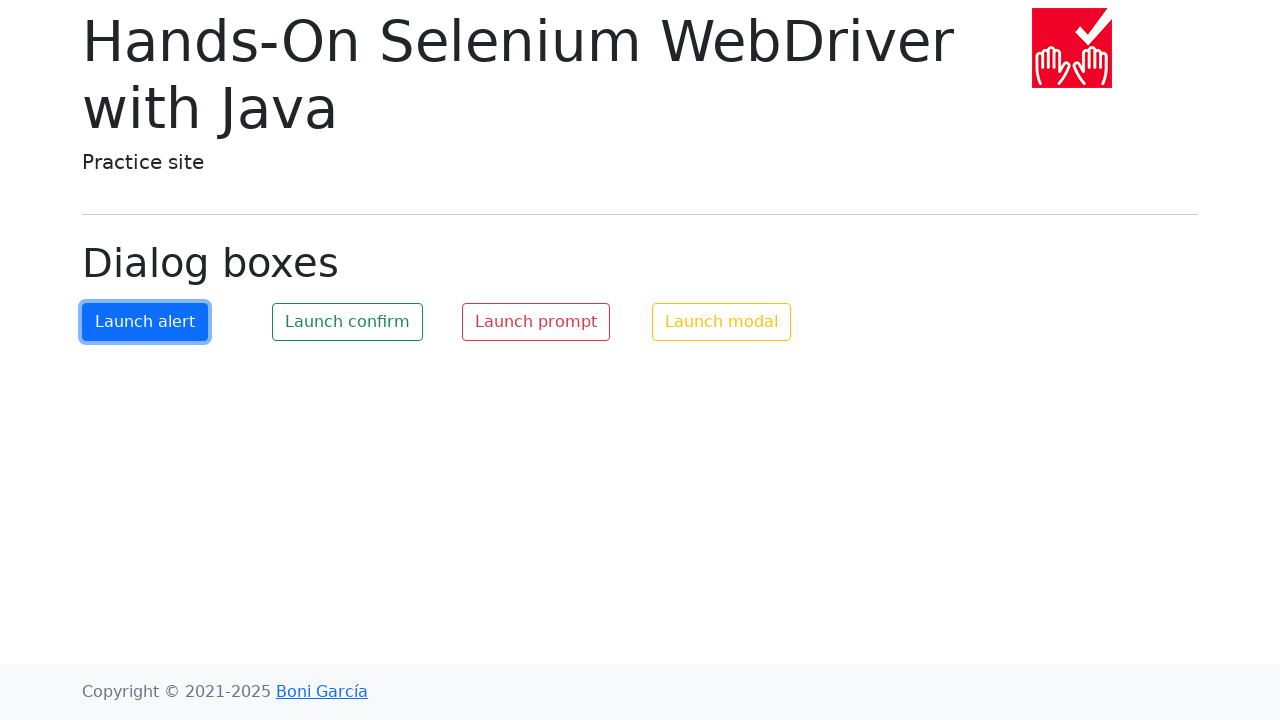

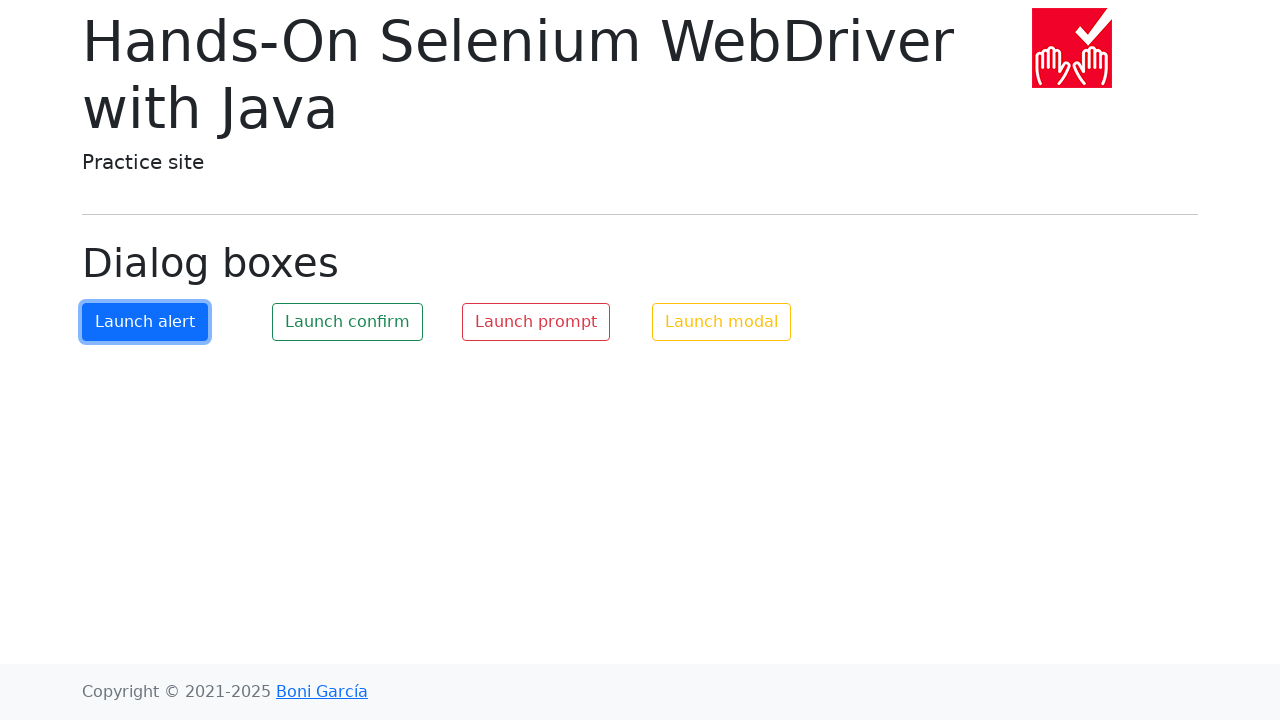